Tests opening multiple browser tabs by clicking on "Click Here" links multiple times and then iterating through all opened tabs to verify they opened correctly

Starting URL: http://www.globalsqa.com/demo-site/frames-and-windows/

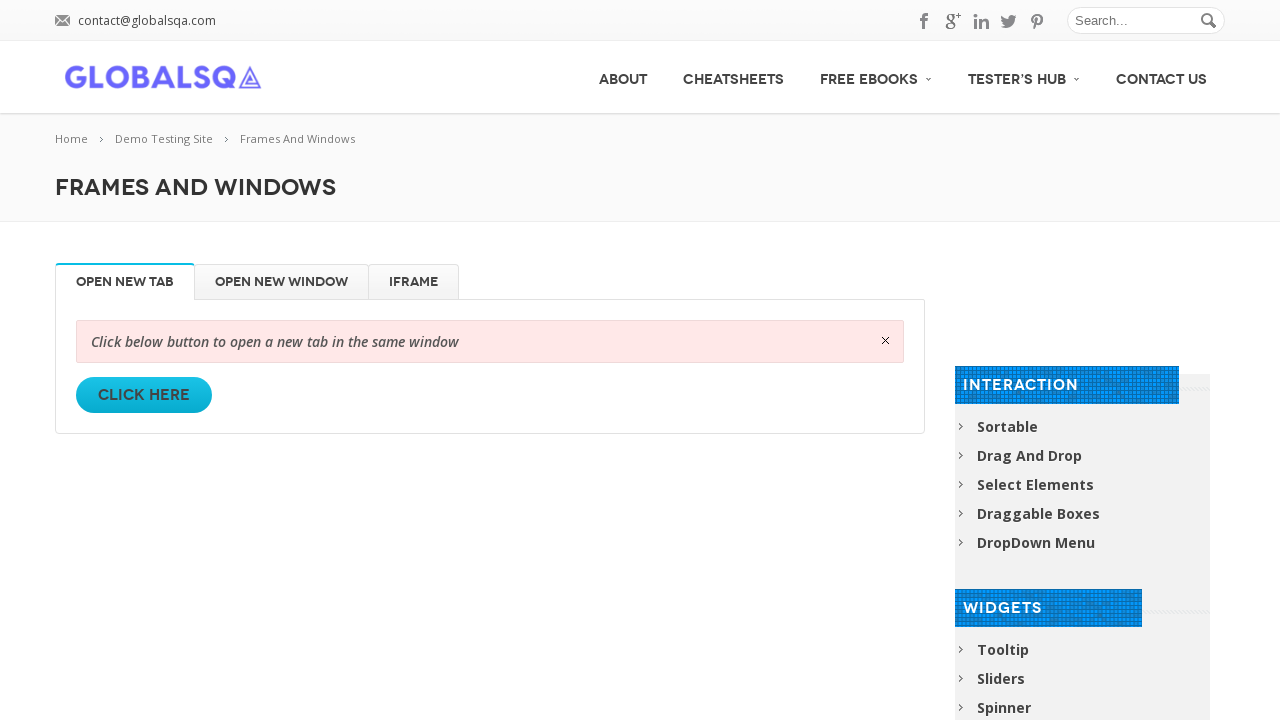

Clicked 'Click Here' link to open first new tab at (144, 395) on xpath=//div[@rel-title='Open New Tab']//a[text()='Click Here']
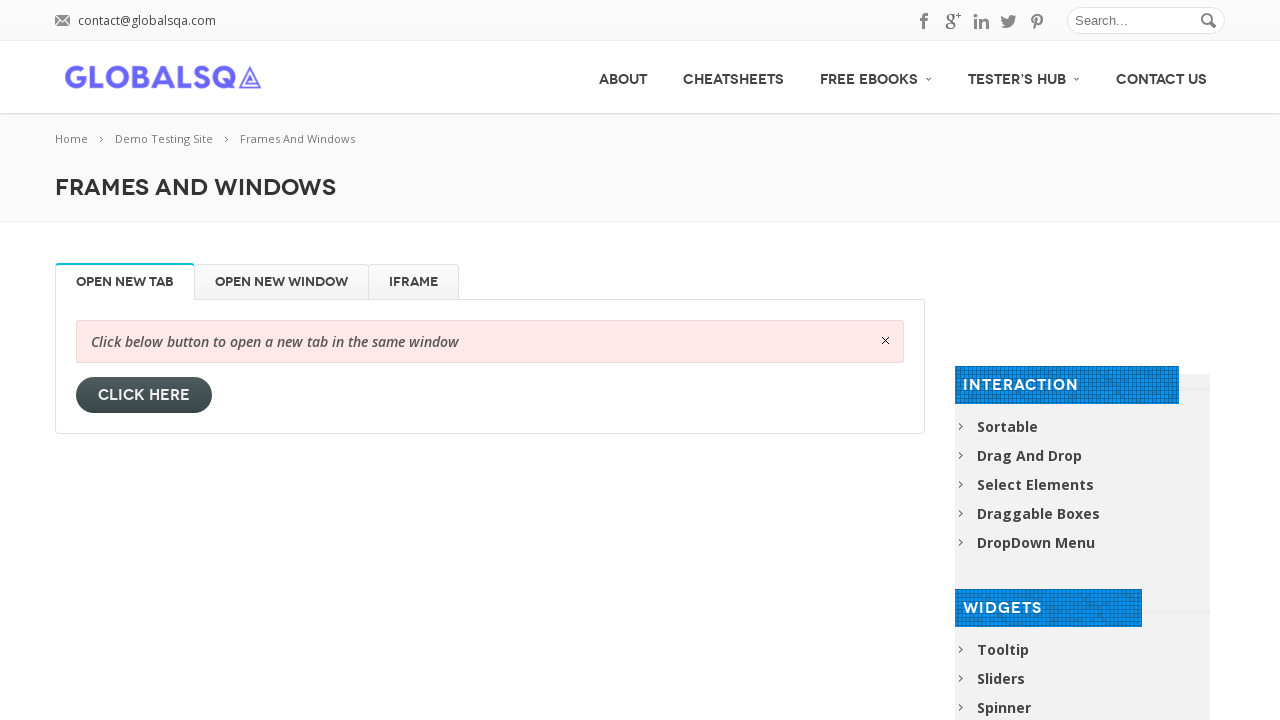

Waited 2 seconds for first tab to open
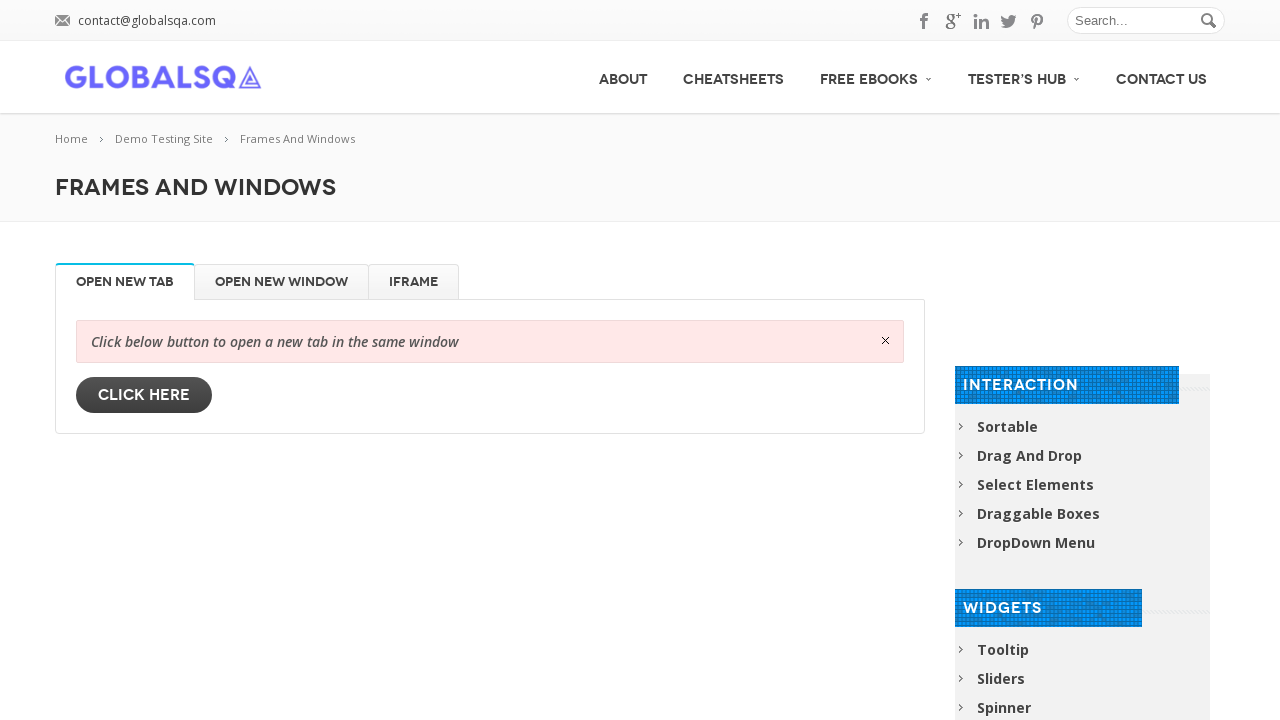

Clicked 'Click Here' link to open second new tab at (144, 395) on xpath=//div[@rel-title='Open New Tab']//a[text()='Click Here']
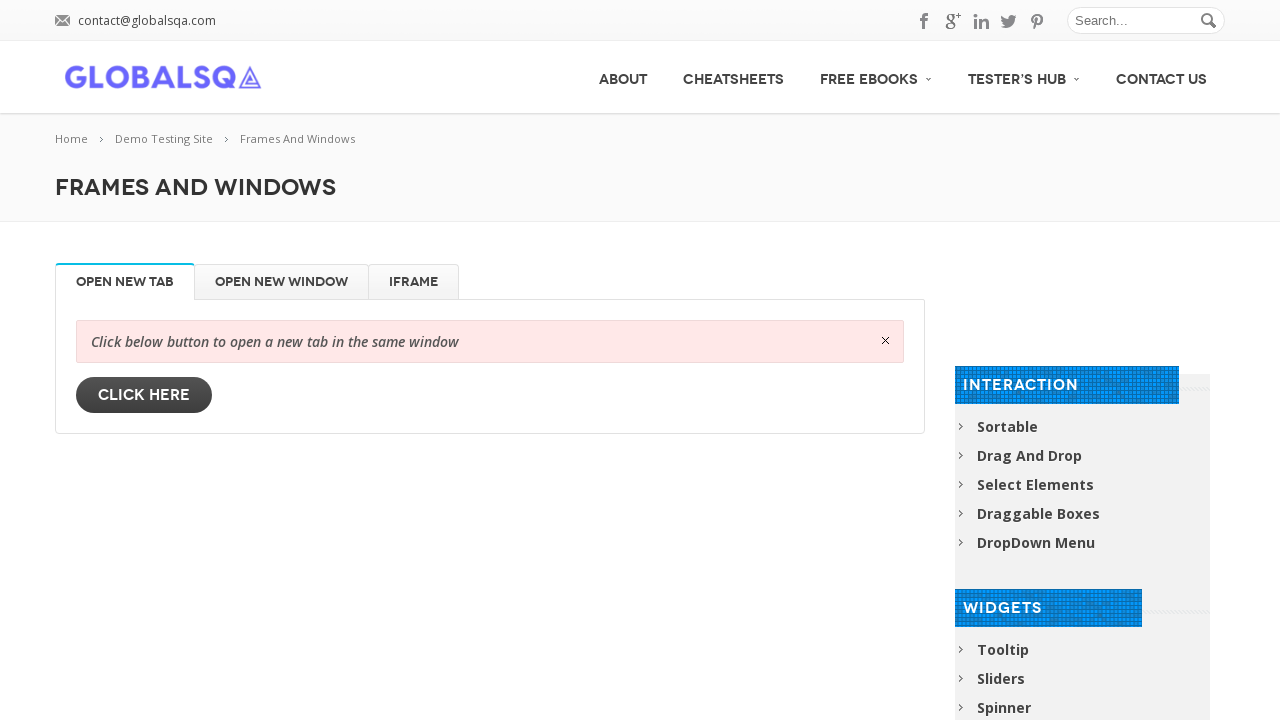

Waited 2 seconds for second tab to open
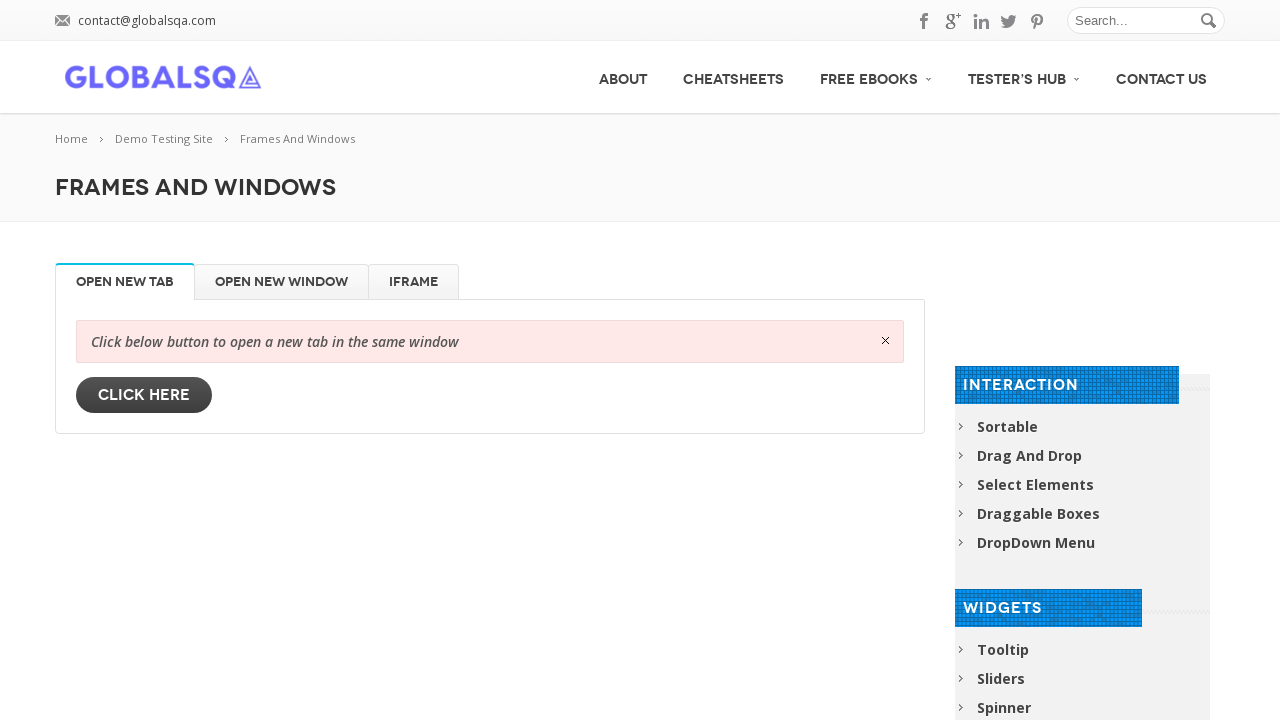

Clicked 'Click Here' link to open third new tab at (144, 395) on xpath=//div[@rel-title='Open New Tab']//a[text()='Click Here']
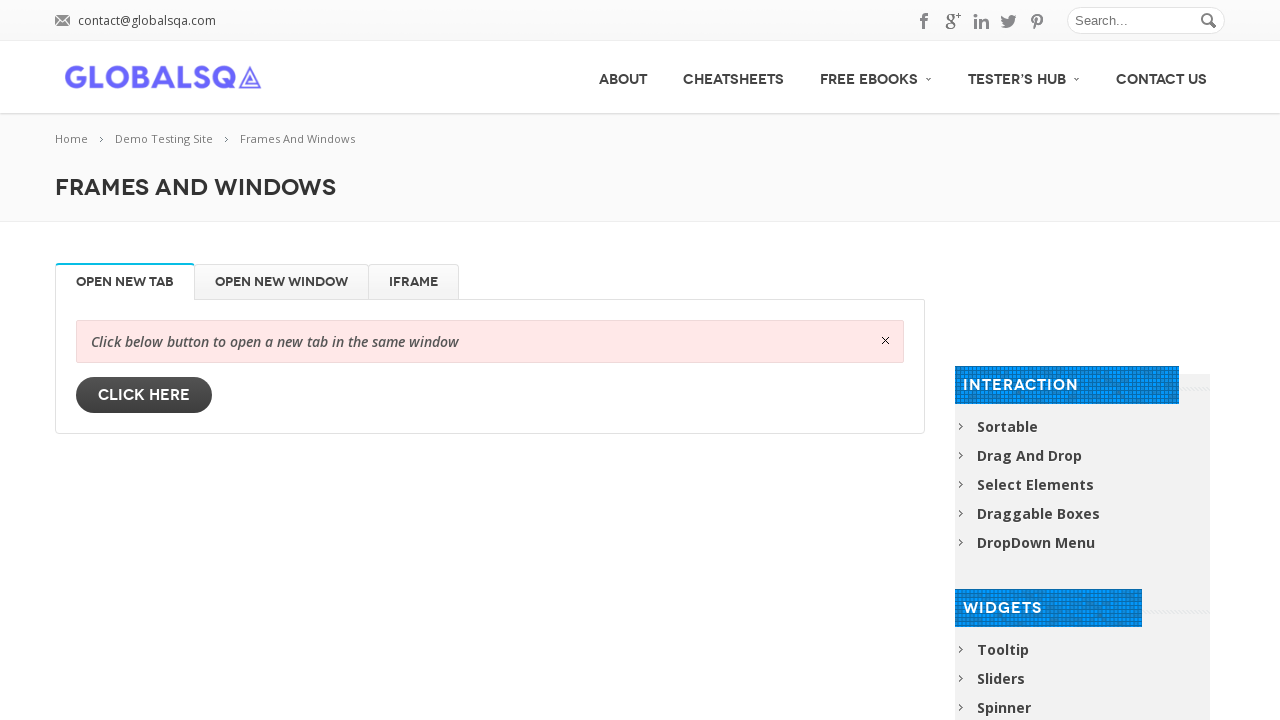

Waited 2 seconds for third tab to open
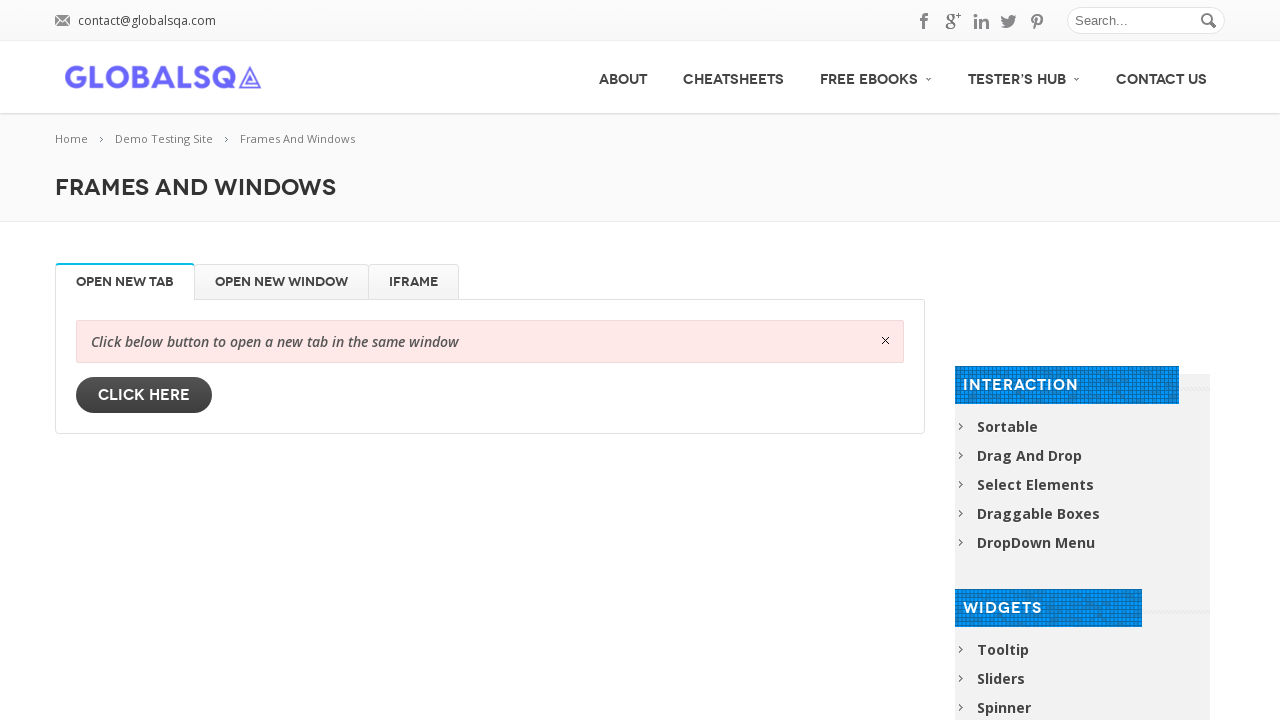

Retrieved all opened tabs - total count: 4
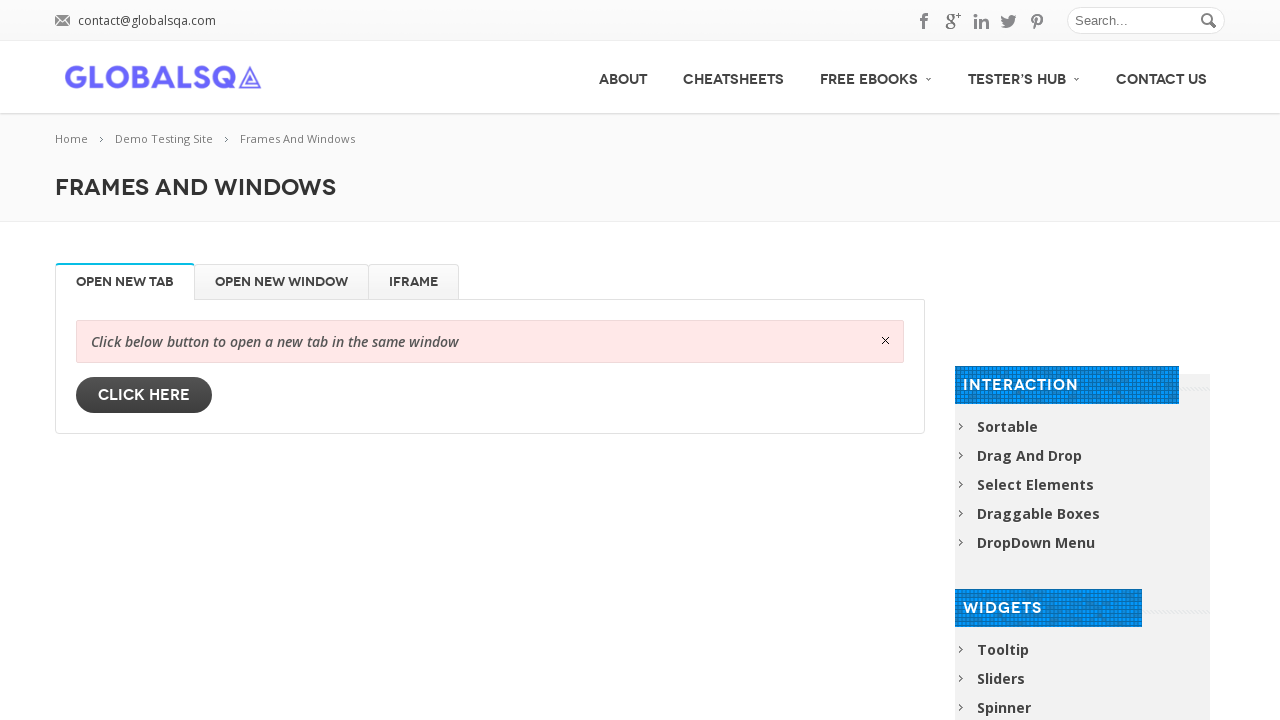

Brought tab 1 to front
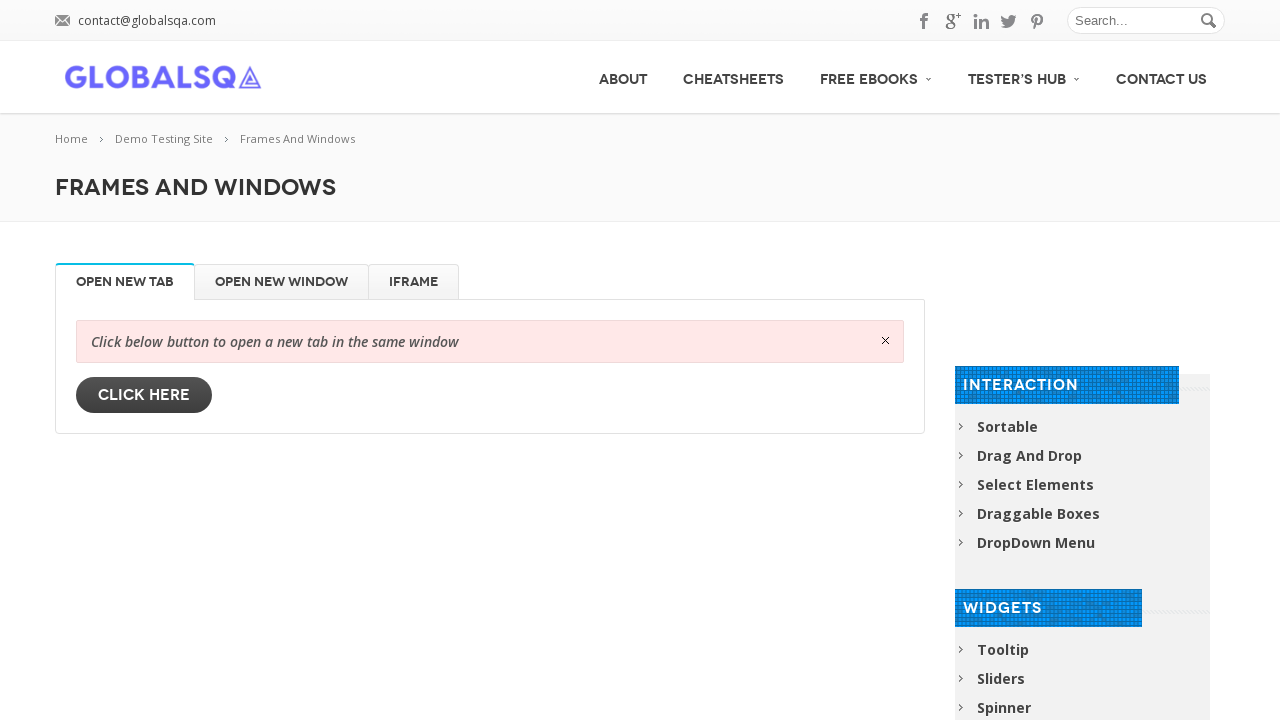

Waited 1 second while viewing tab 1
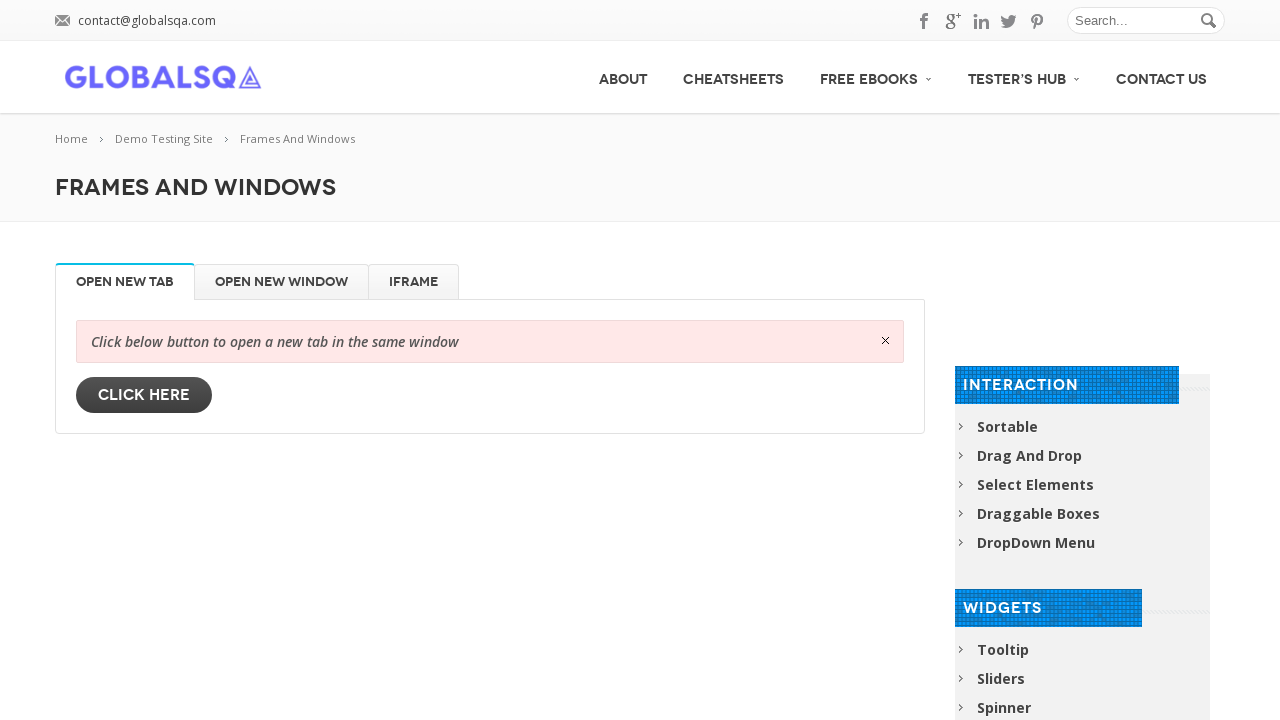

Brought tab 2 to front
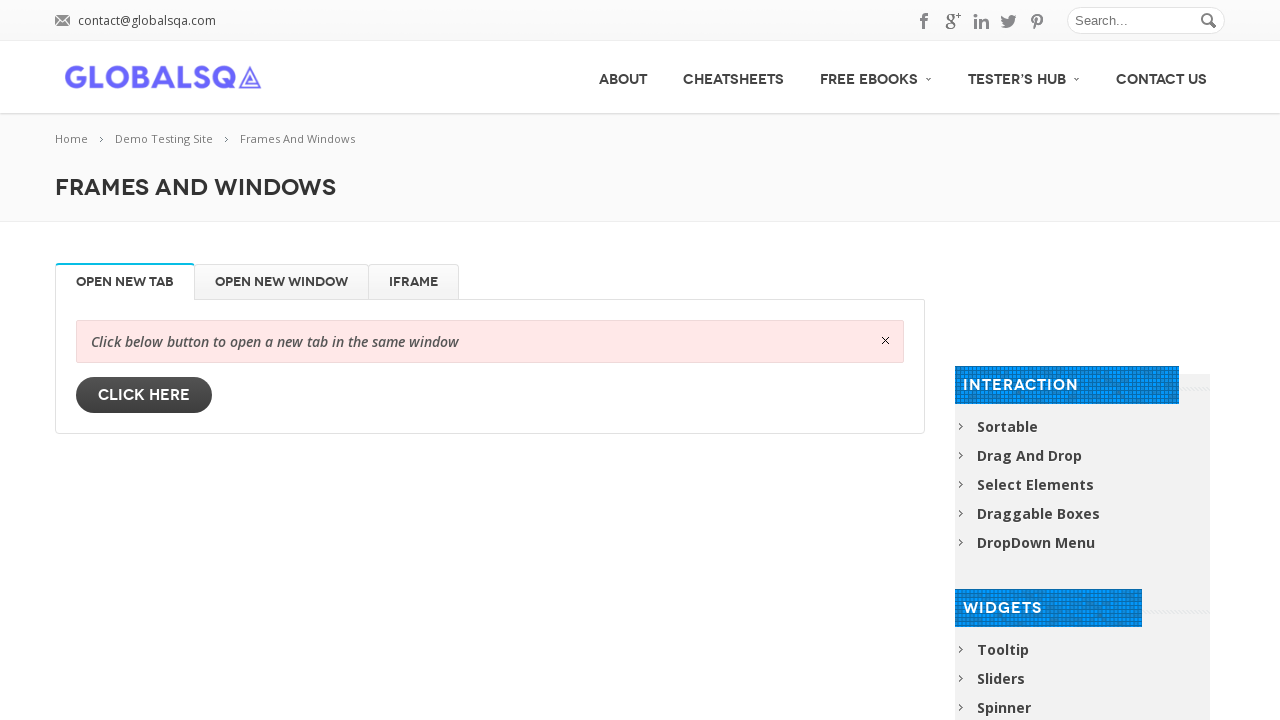

Waited 1 second while viewing tab 2
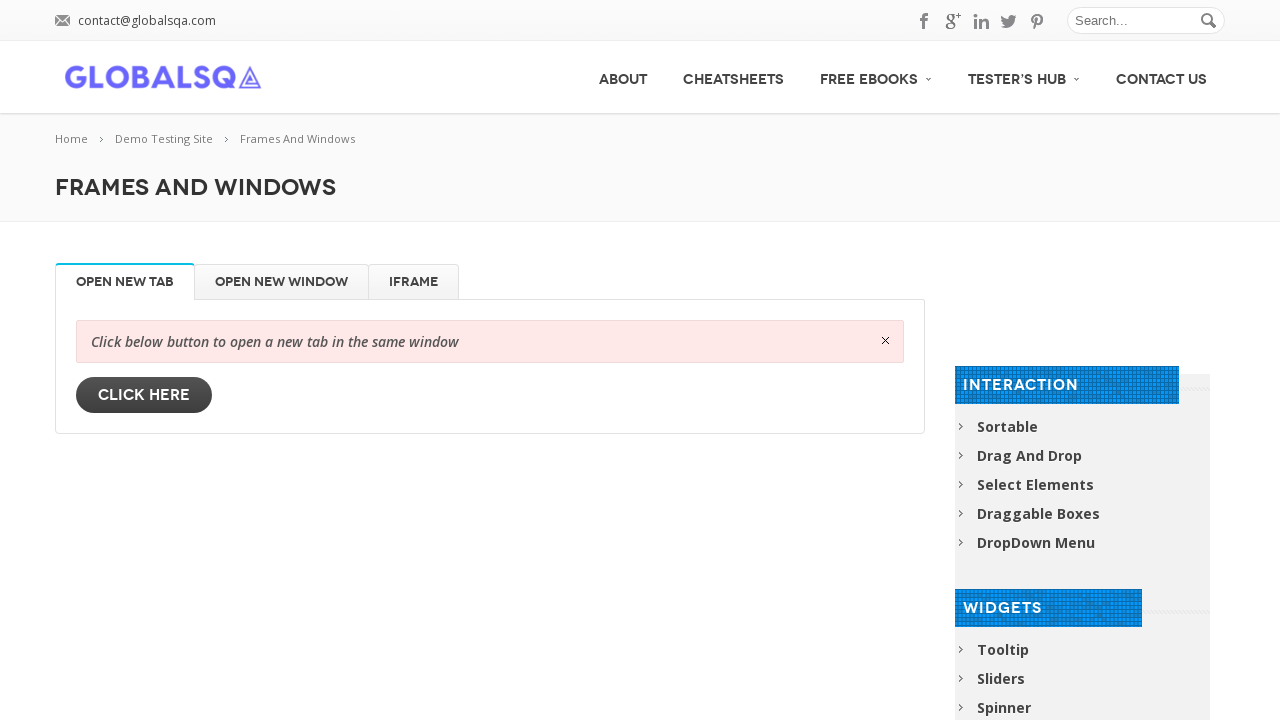

Brought tab 3 to front
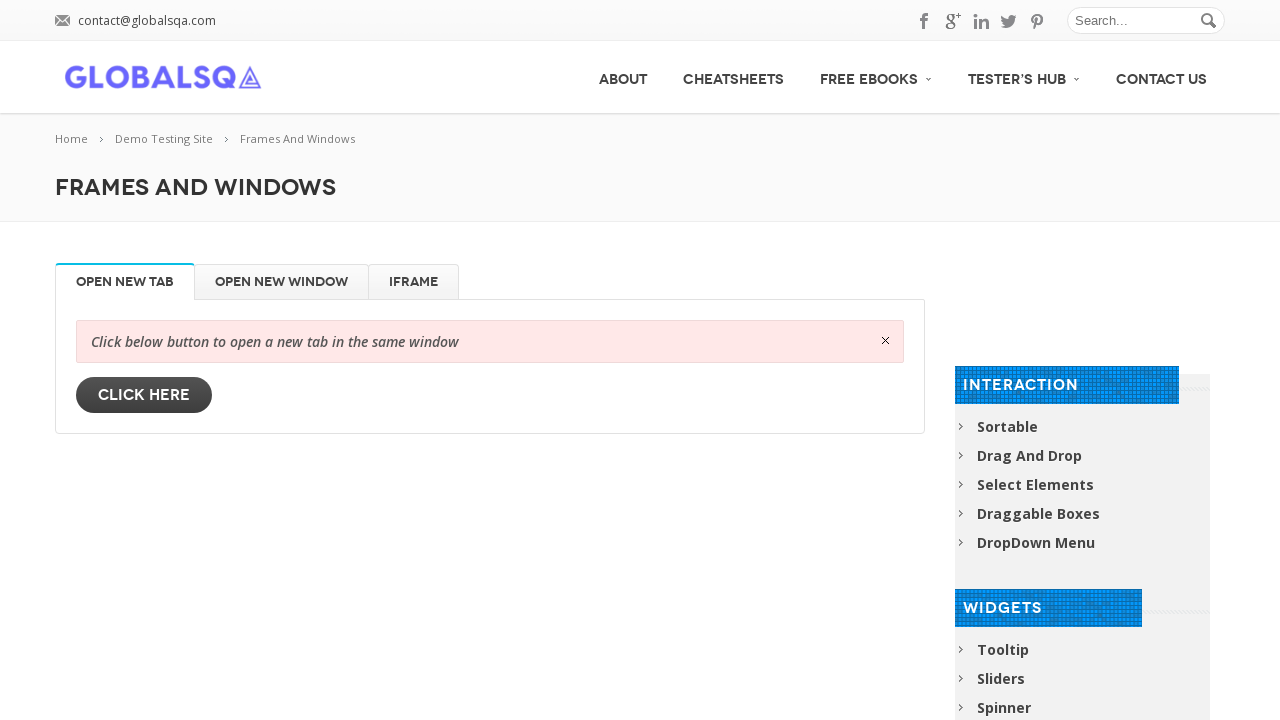

Waited 1 second while viewing tab 3
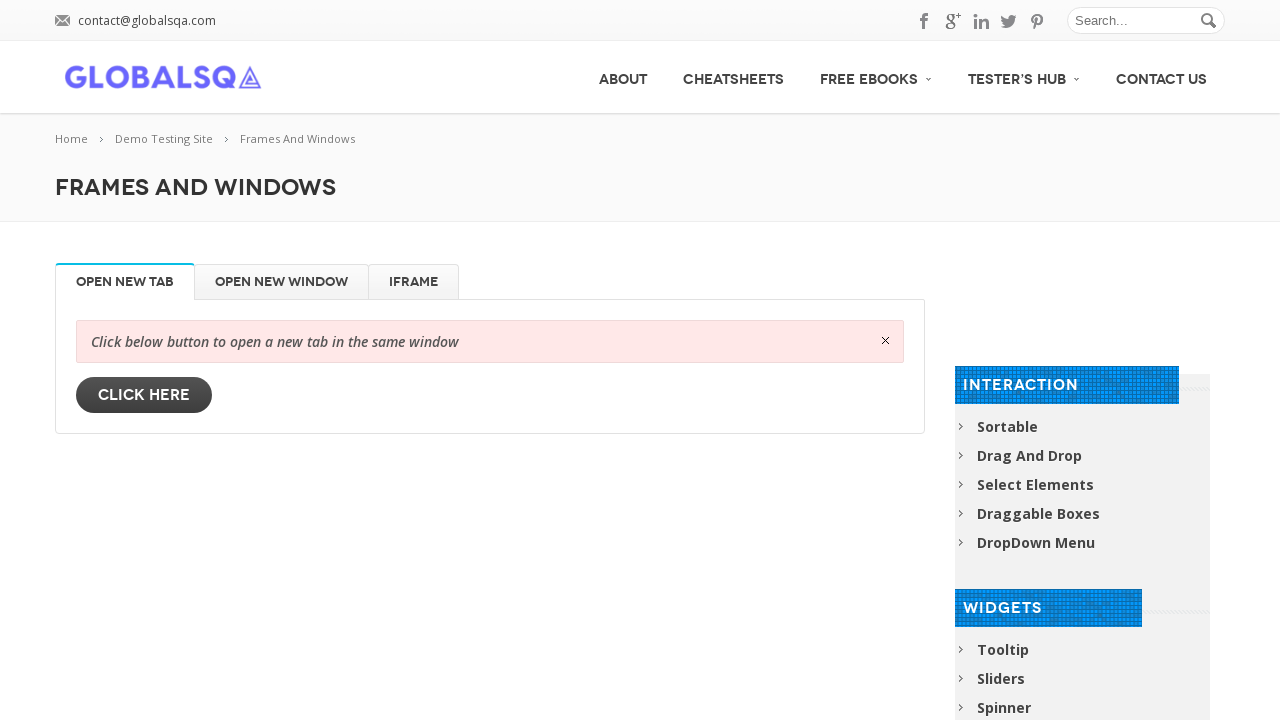

Brought tab 4 to front
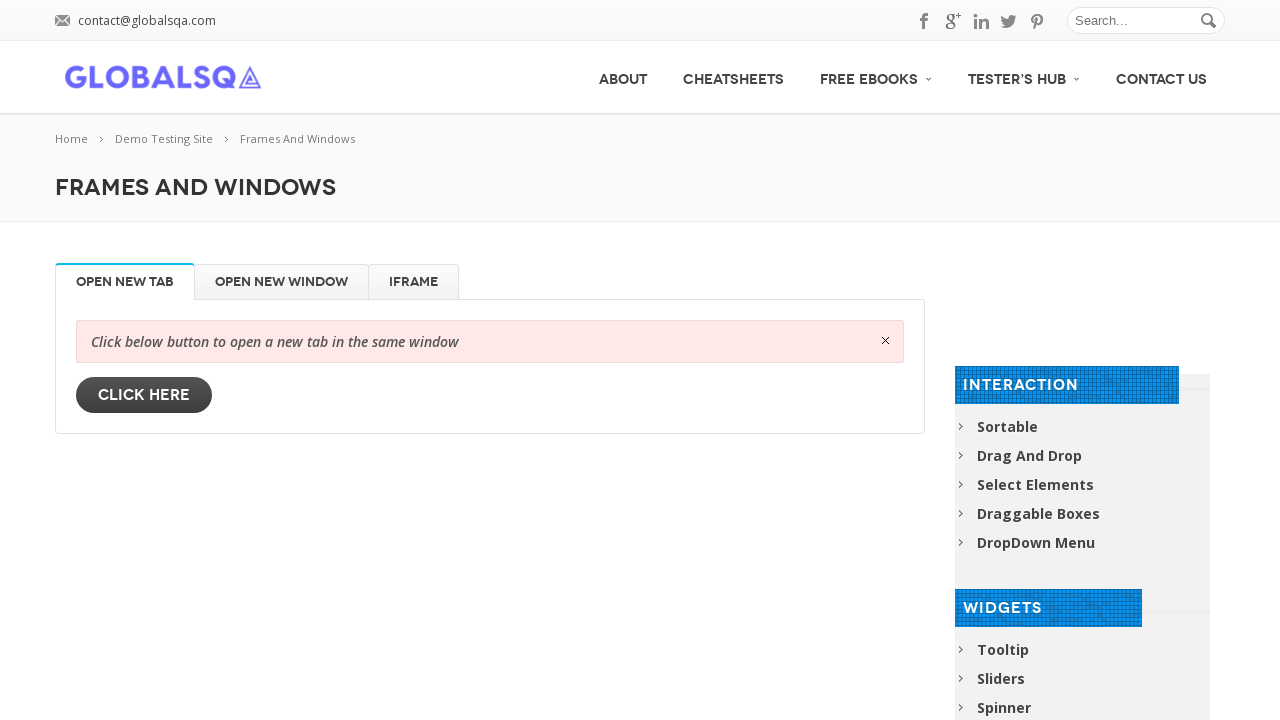

Waited 1 second while viewing tab 4
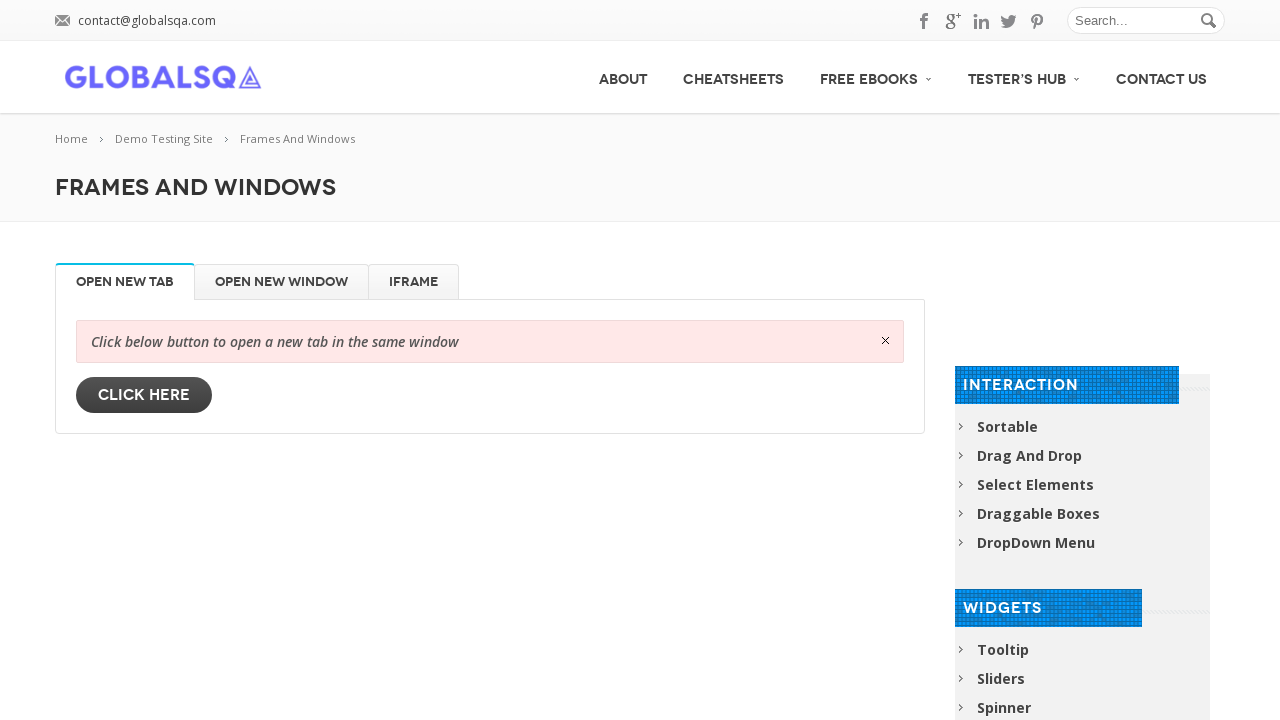

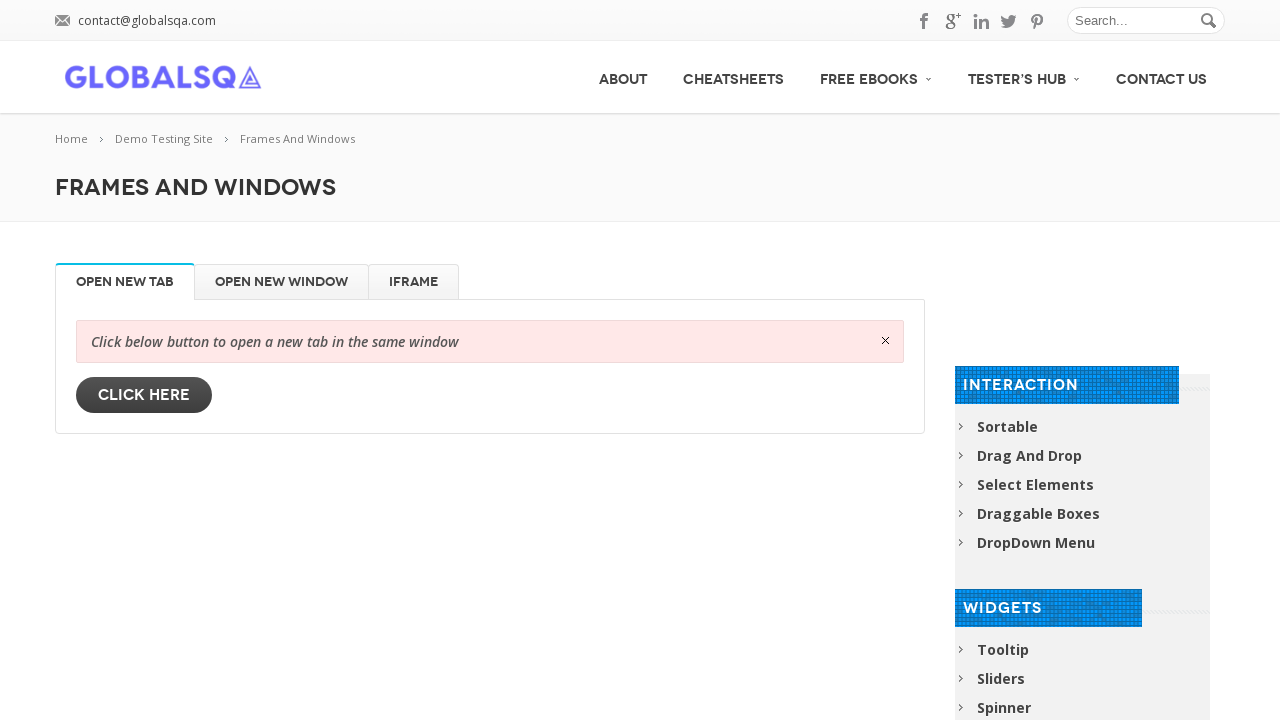